Tests a page with dynamically loading images by waiting for a loading indicator to change to "Done!" and then verifying images have loaded

Starting URL: https://bonigarcia.dev/selenium-webdriver-java/loading-images.html

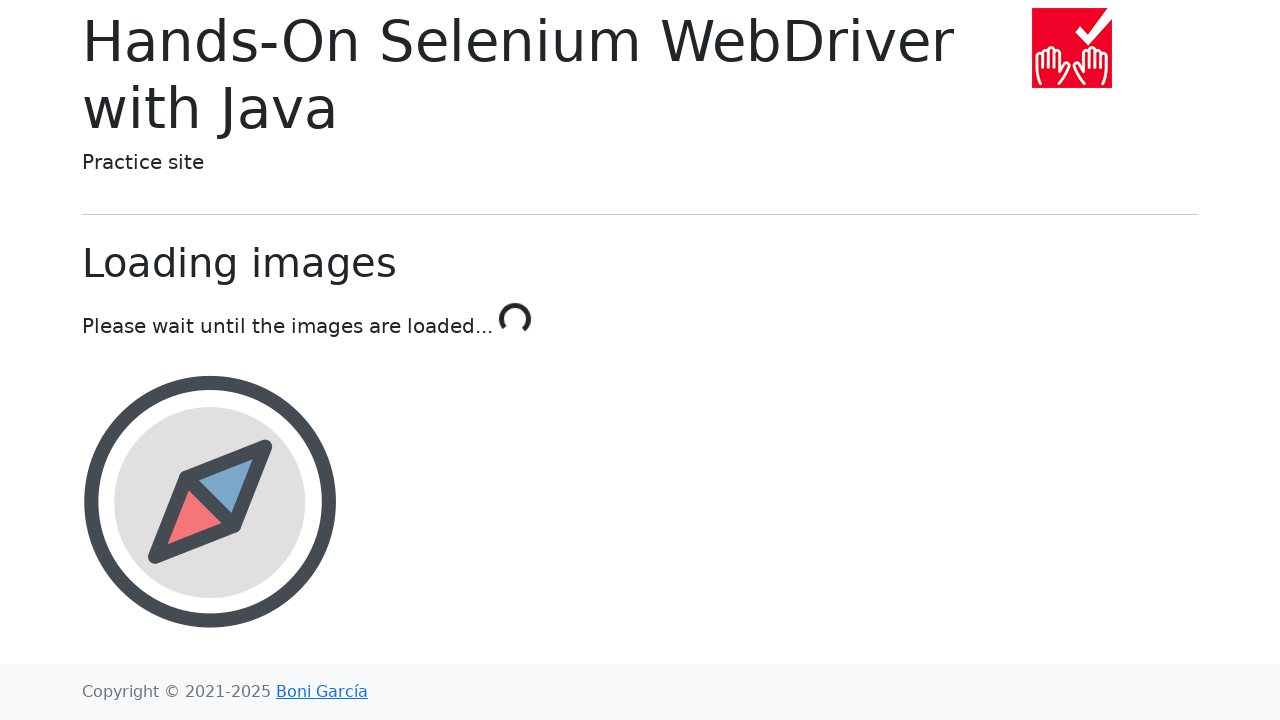

Retrieved initial loading text
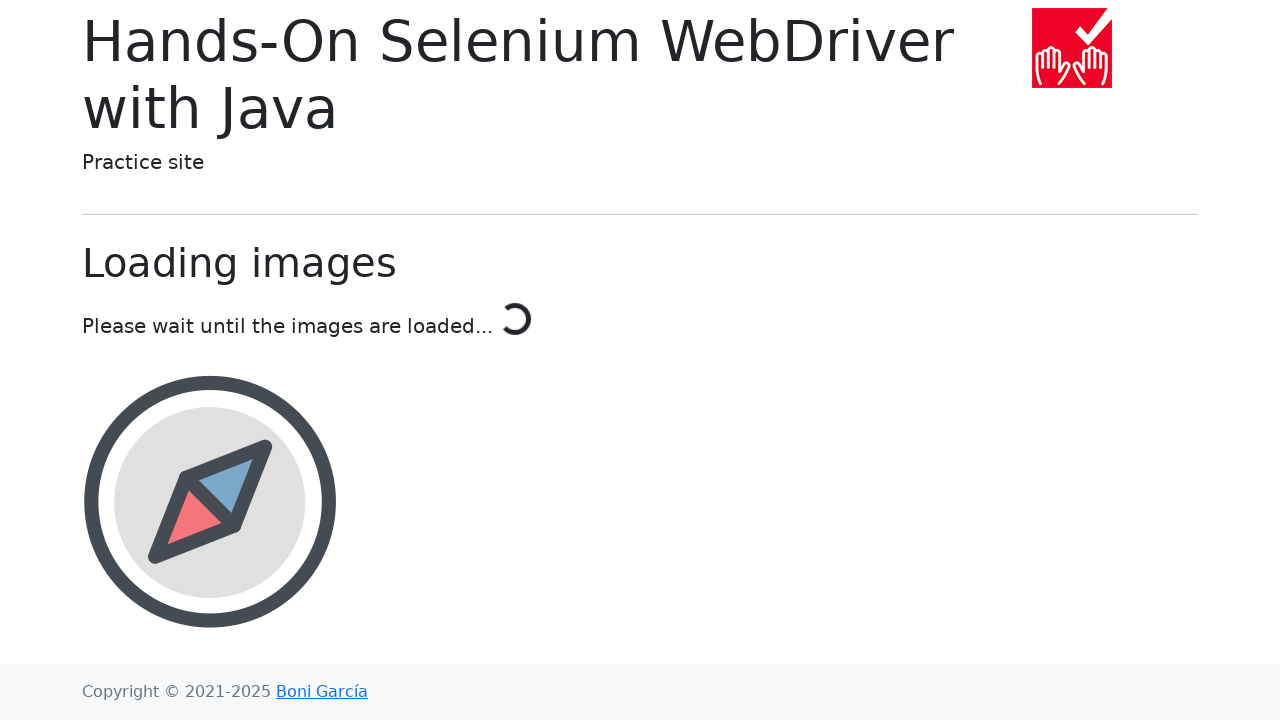

Loading indicator changed to 'Done!' - images finished loading
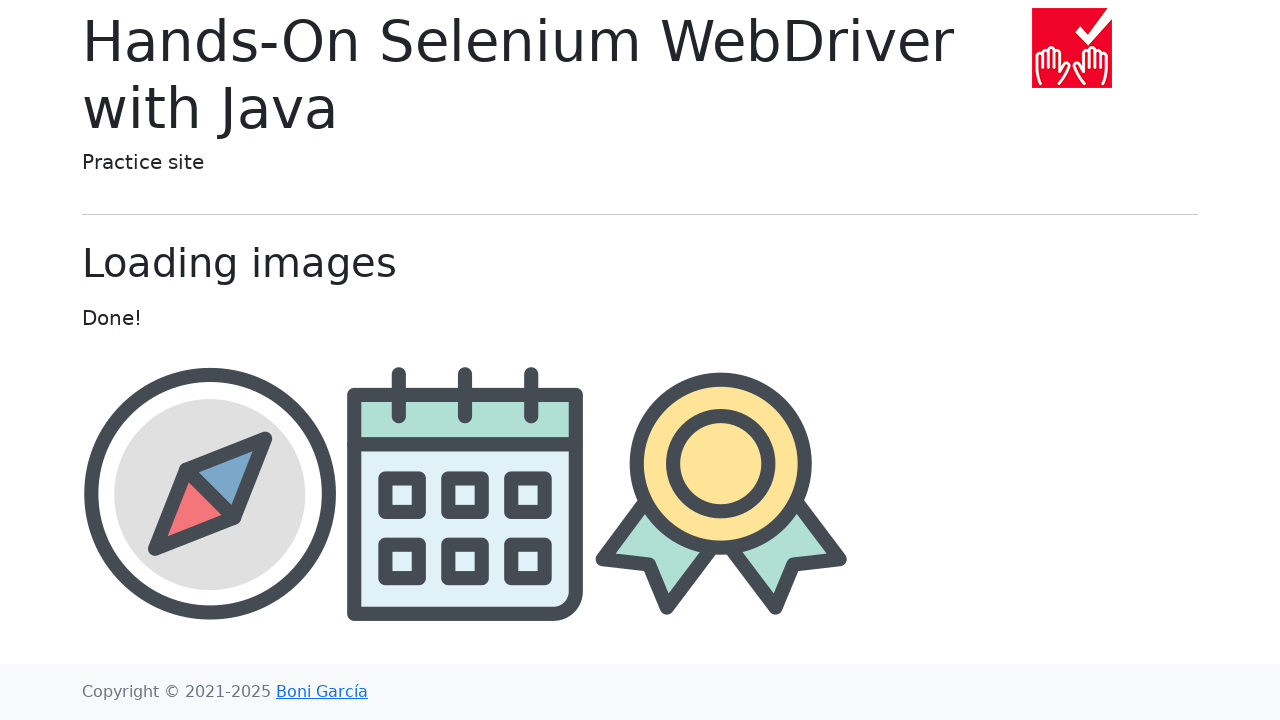

Counted 4 loaded images in container
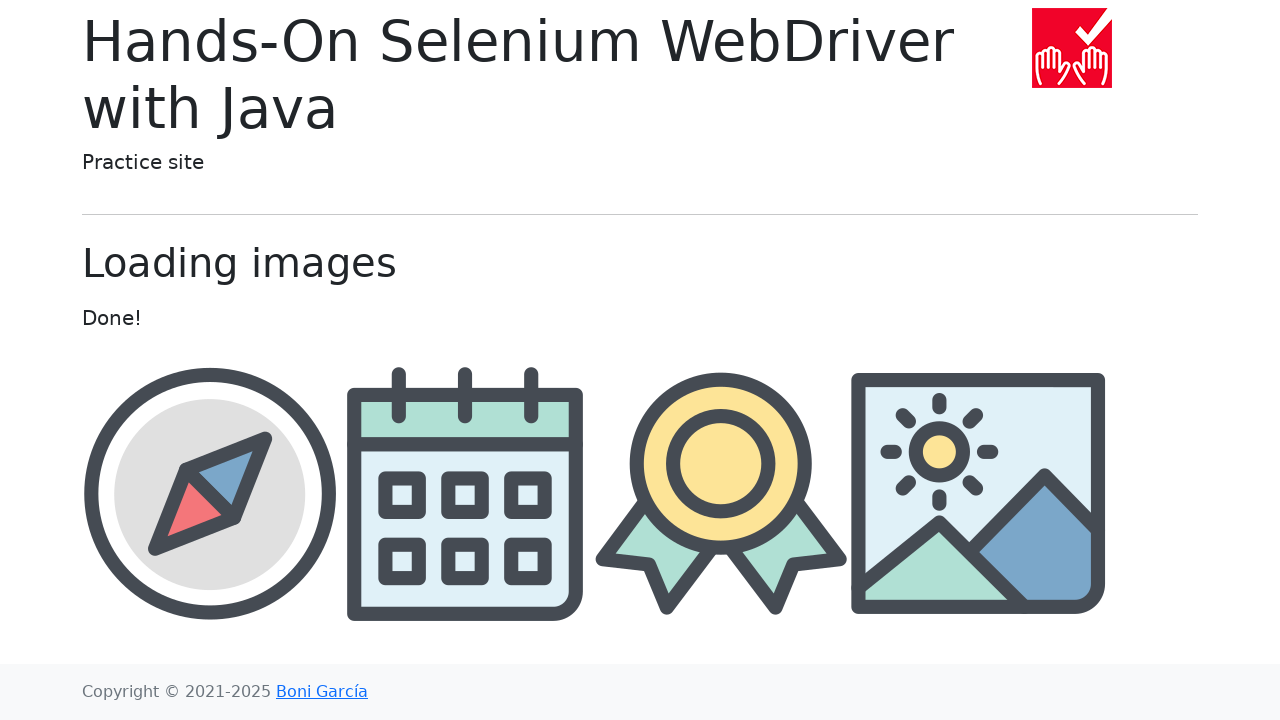

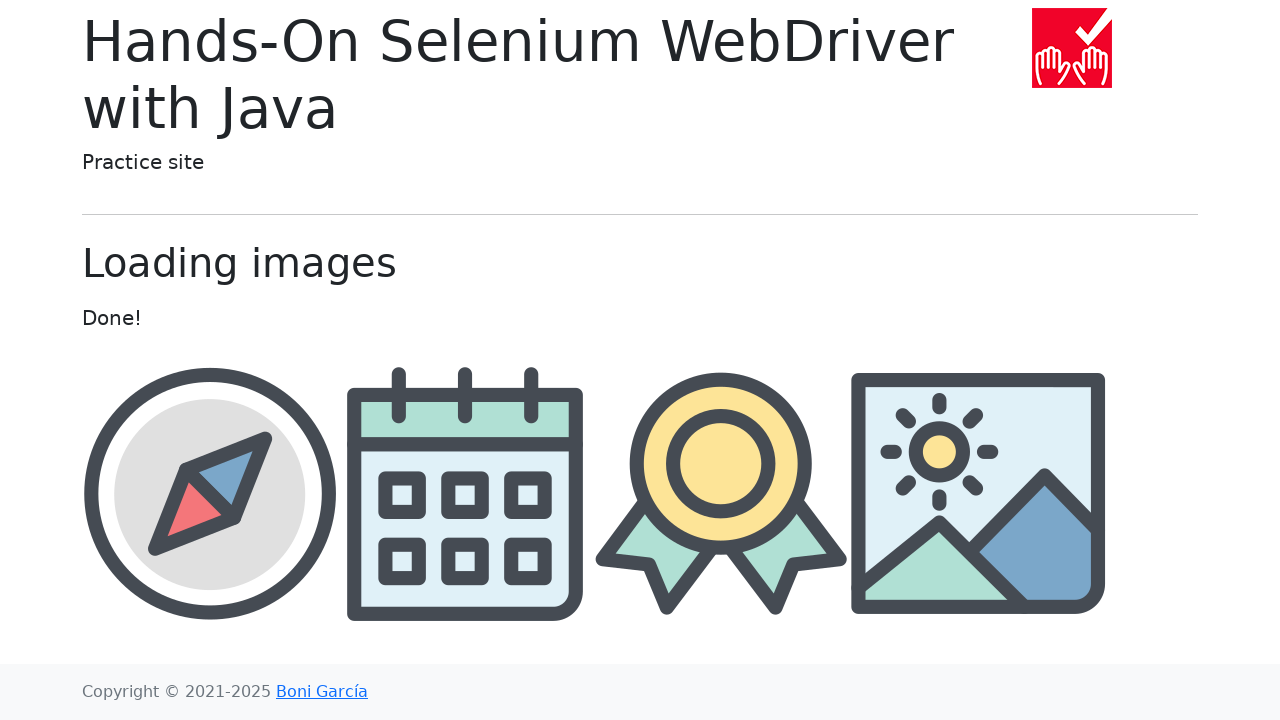